Tests click and hold functionality by selecting multiple consecutive items in a list through click, hold, and drag action

Starting URL: https://automationfc.github.io/jquery-selectable/

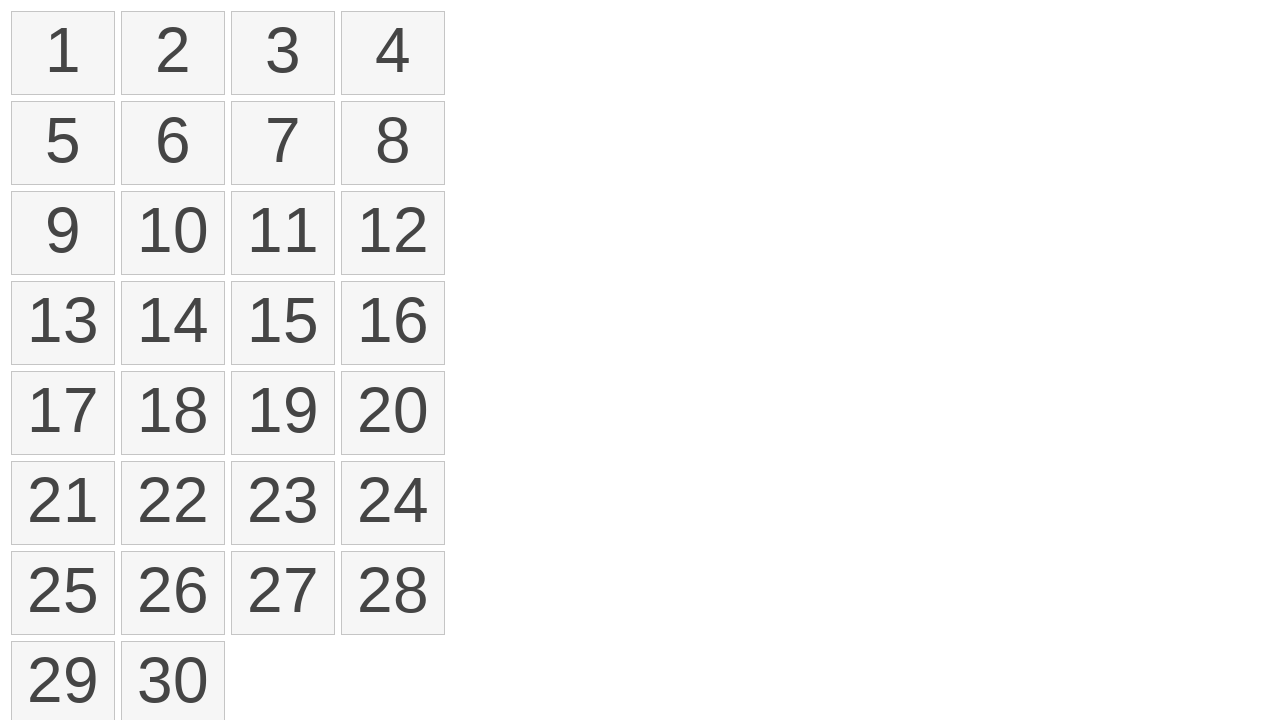

Retrieved all selectable list items
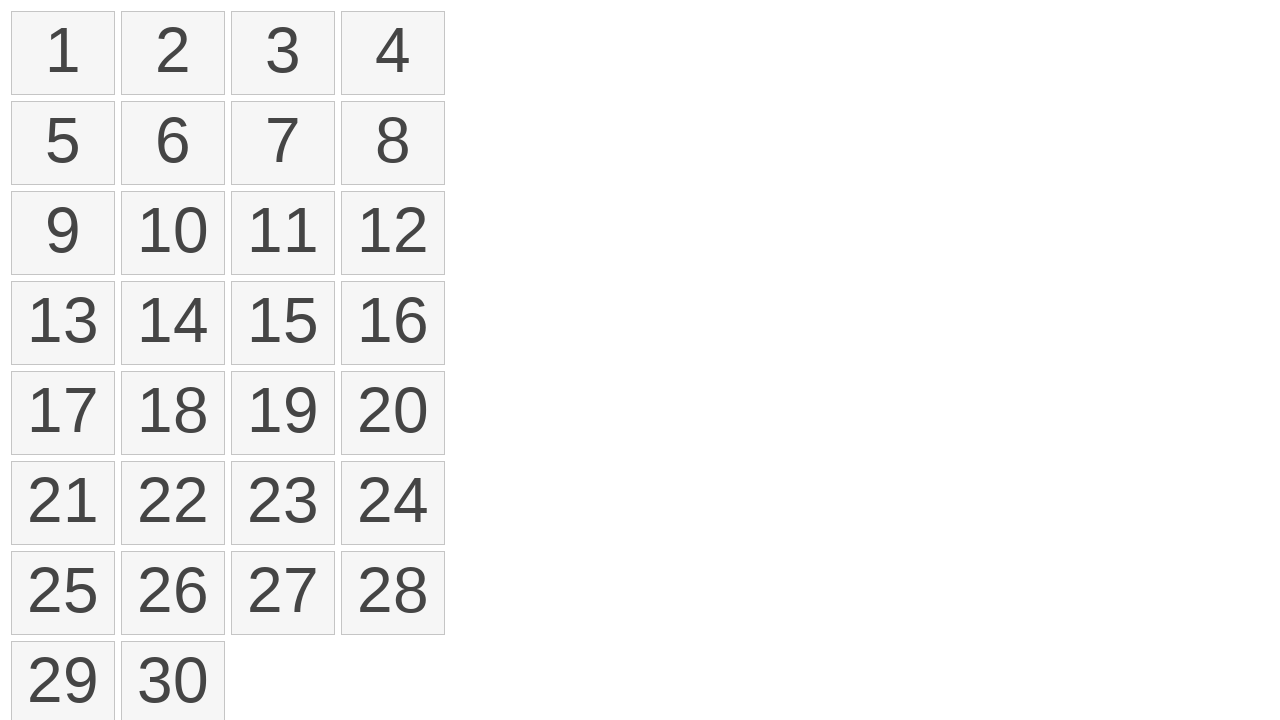

Moved mouse to first selectable item at (16, 16)
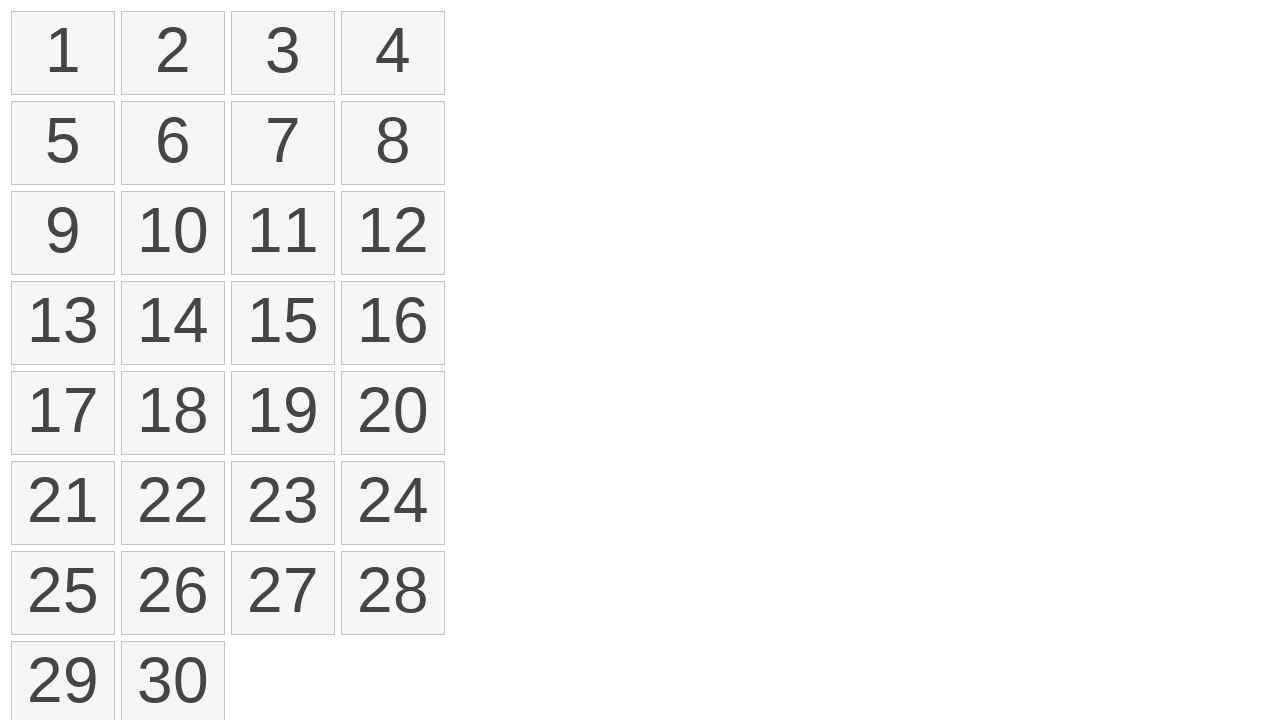

Pressed mouse button down to start click and hold at (16, 16)
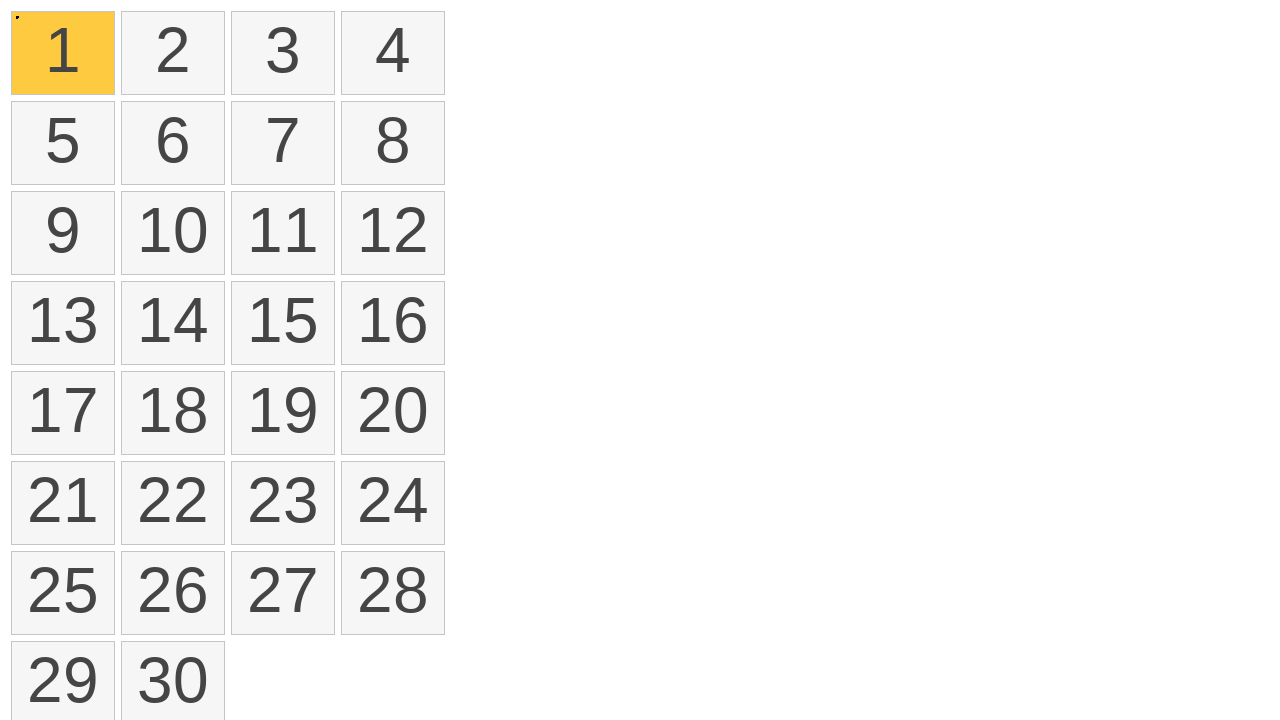

Dragged mouse to tenth item while holding button down at (126, 196)
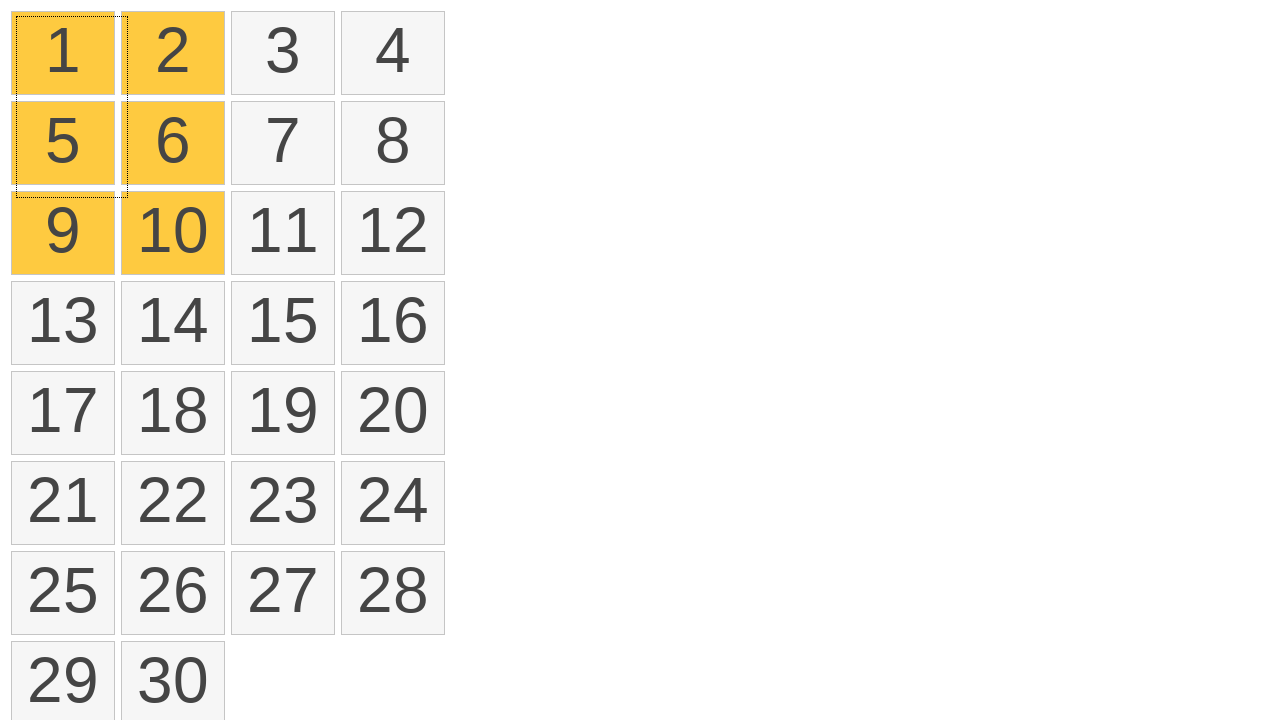

Released mouse button to complete drag action at (126, 196)
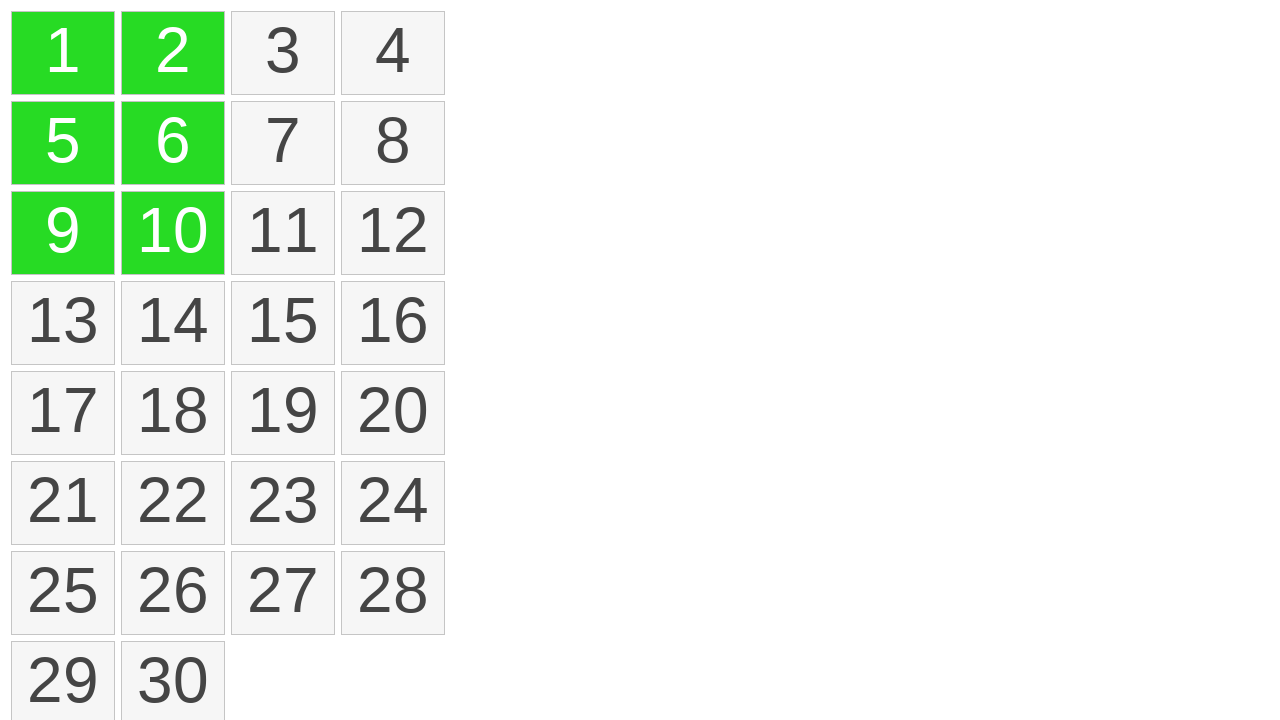

Located all selected items in the list
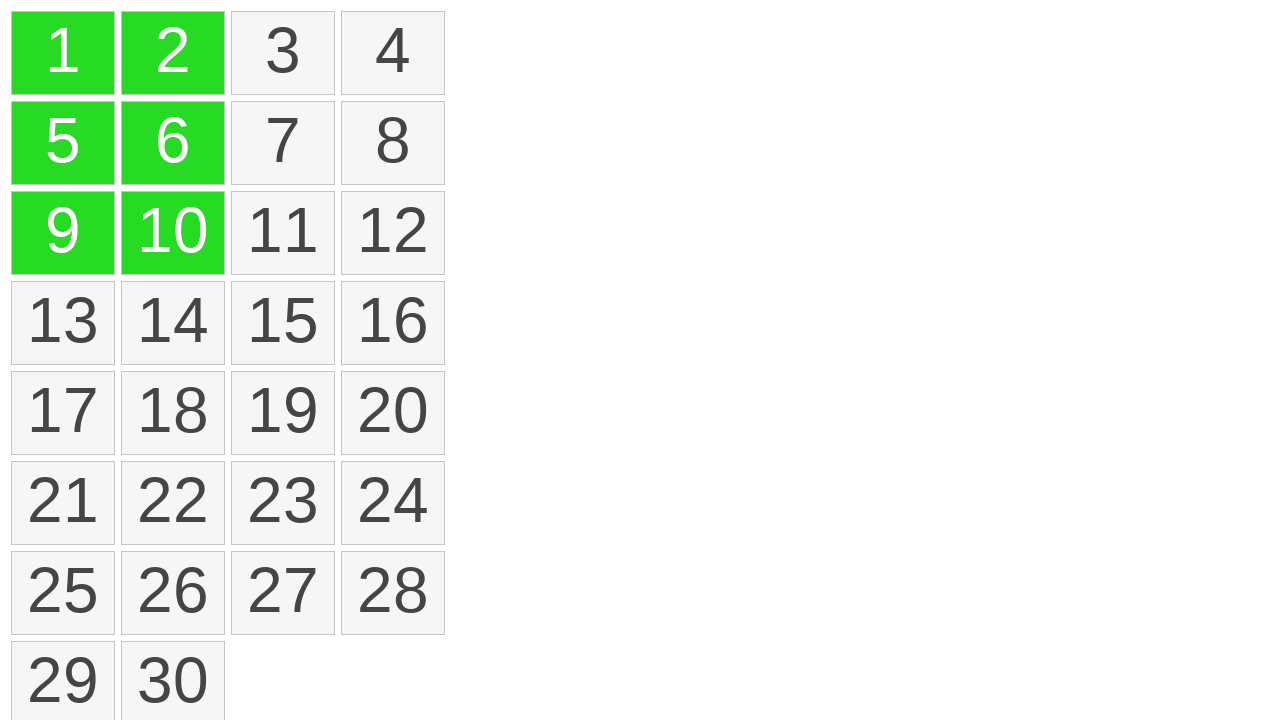

Verified that exactly 6 items are selected
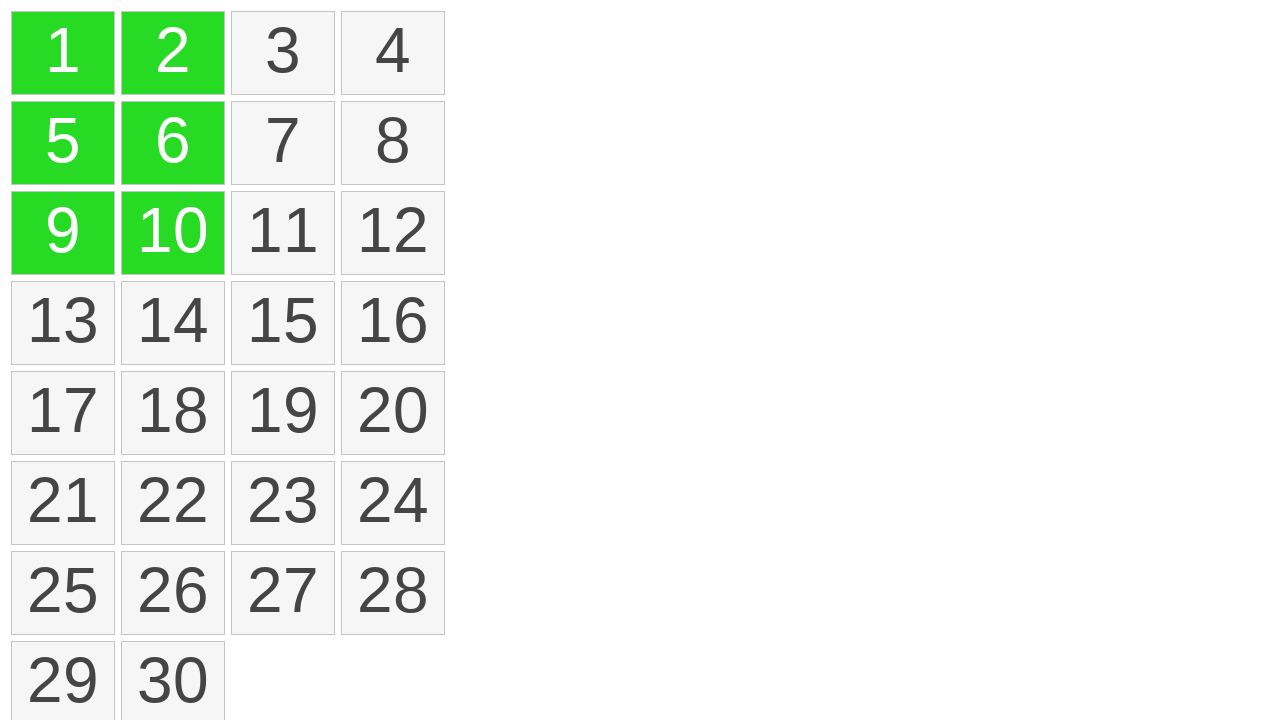

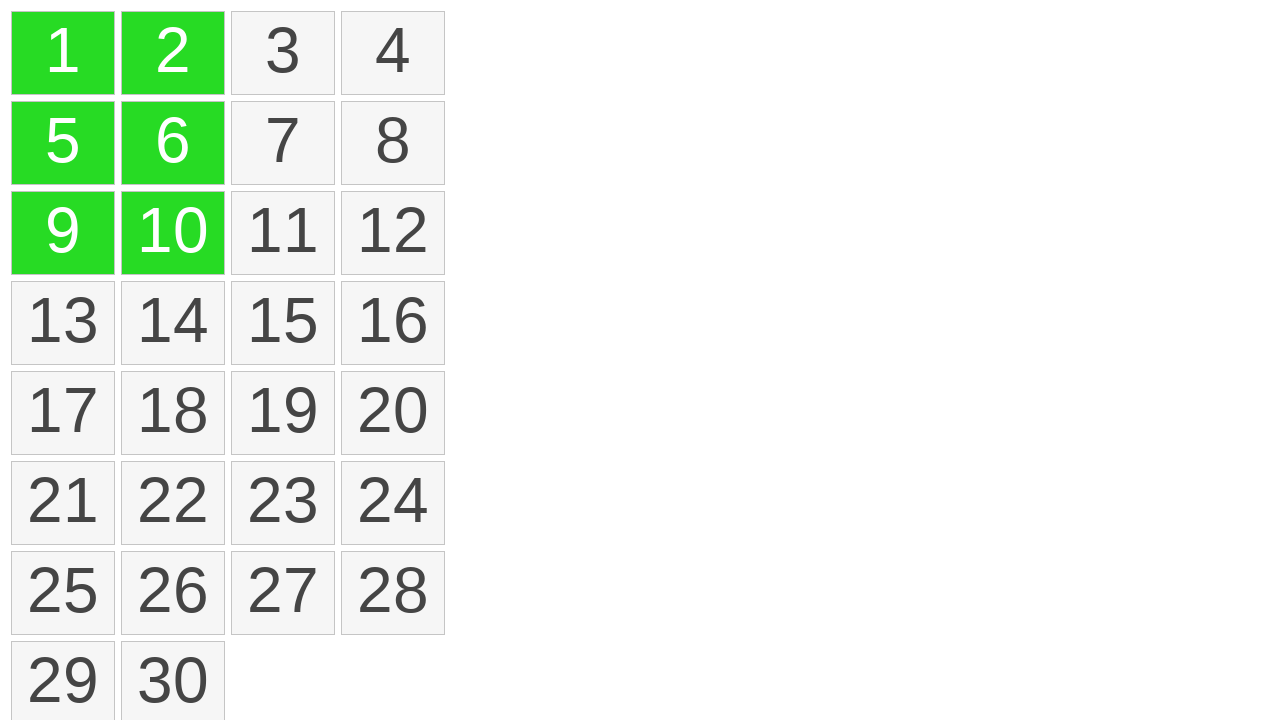